Tests selecting "Mrs." option from the salutation dropdown menu on jQuery UI demo page

Starting URL: https://jqueryui.com/resources/demos/selectmenu/default.html

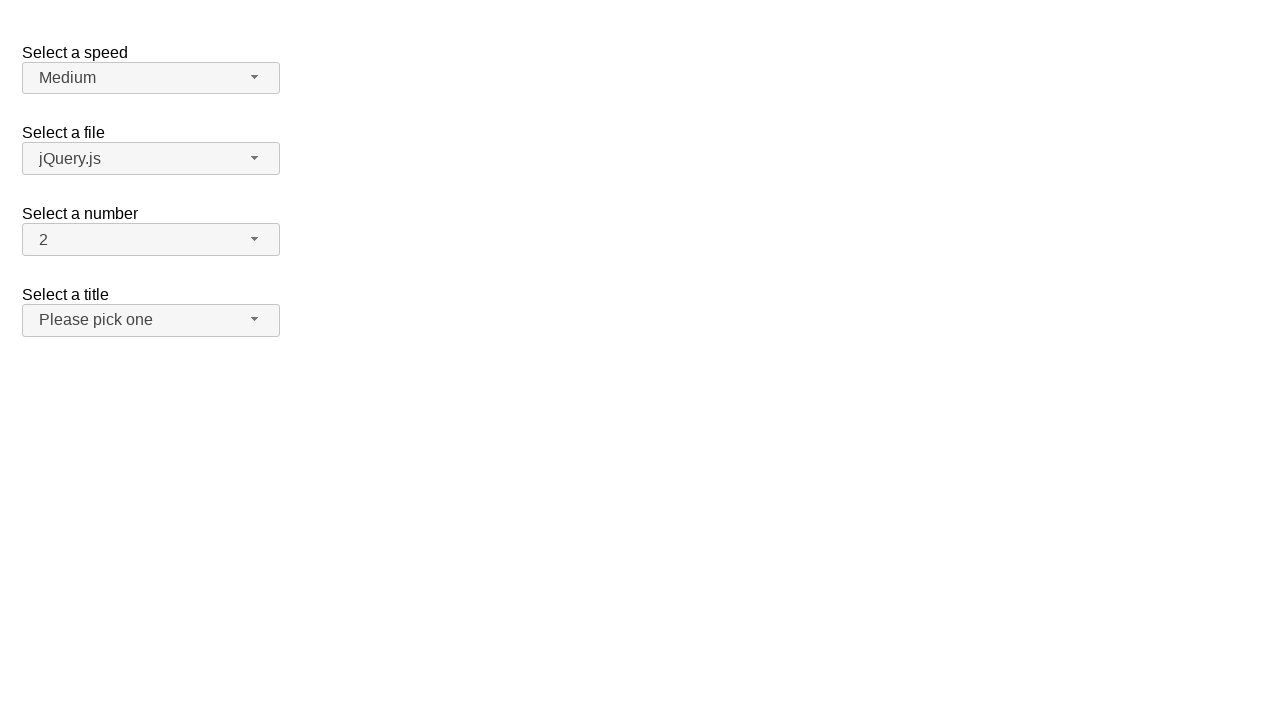

Navigated to jQuery UI selectmenu demo page
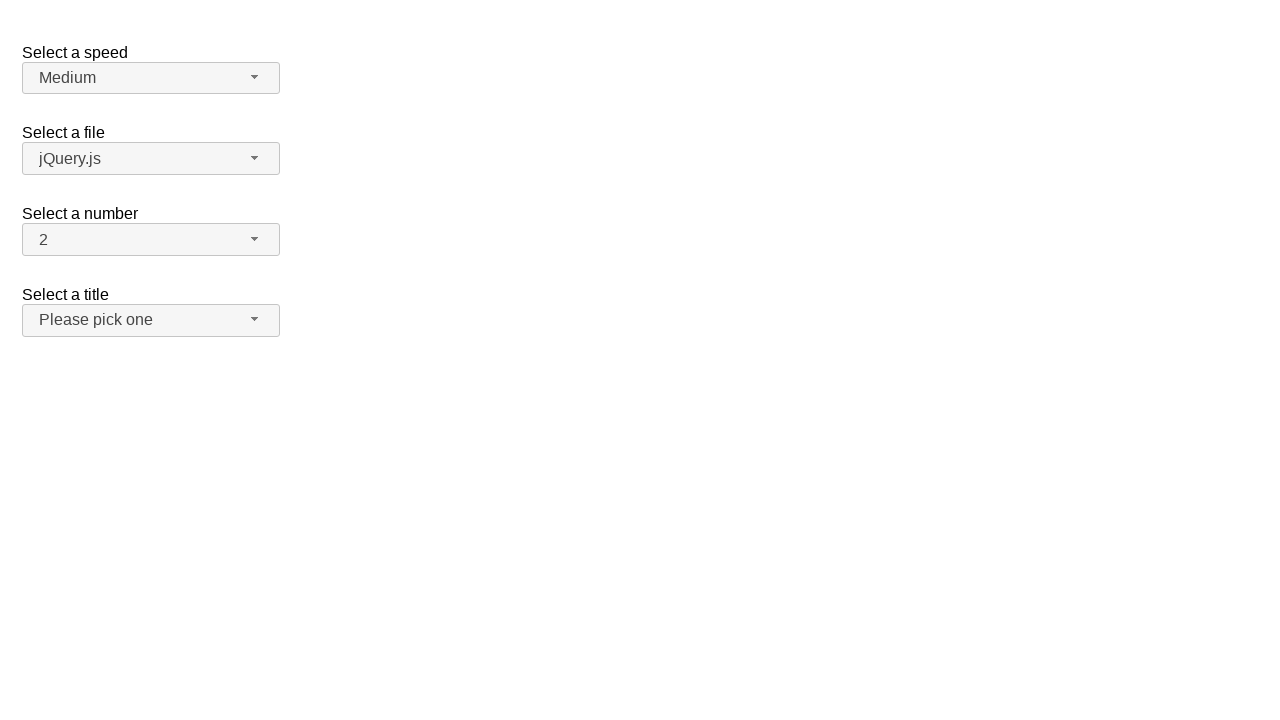

Clicked on salutation dropdown button at (151, 320) on xpath=//span[@id='salutation-button']
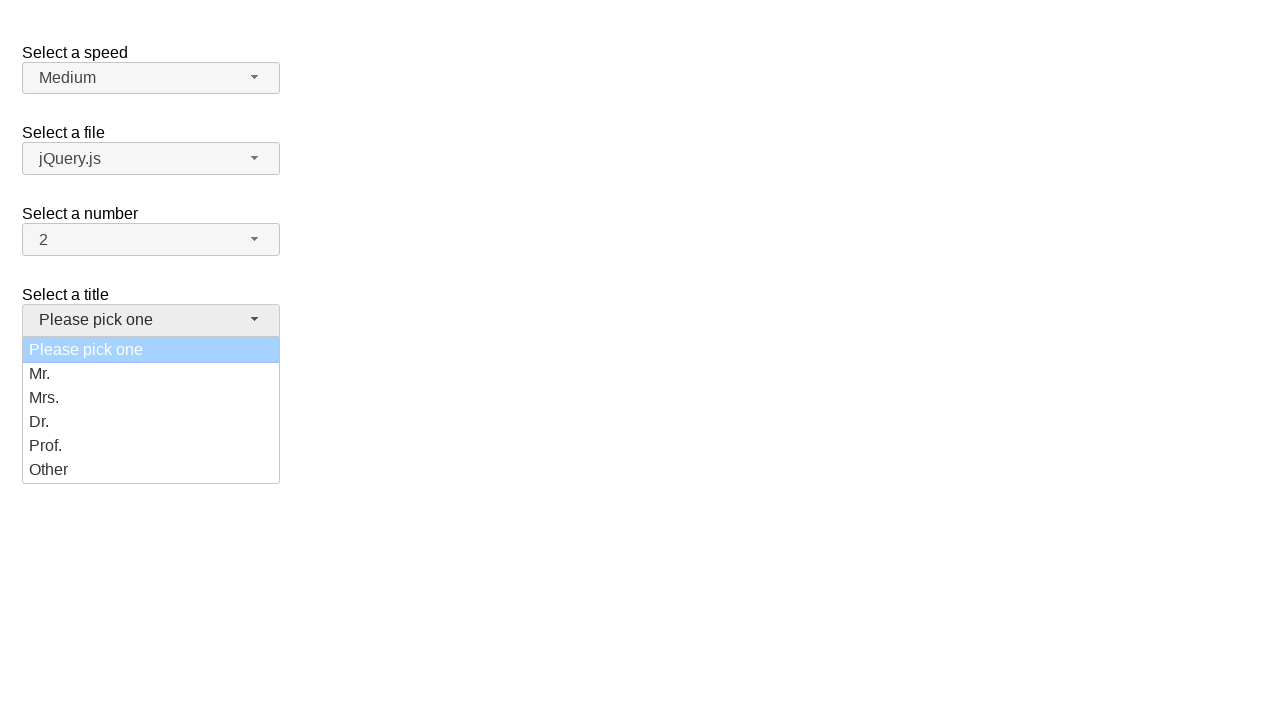

Salutation dropdown menu loaded
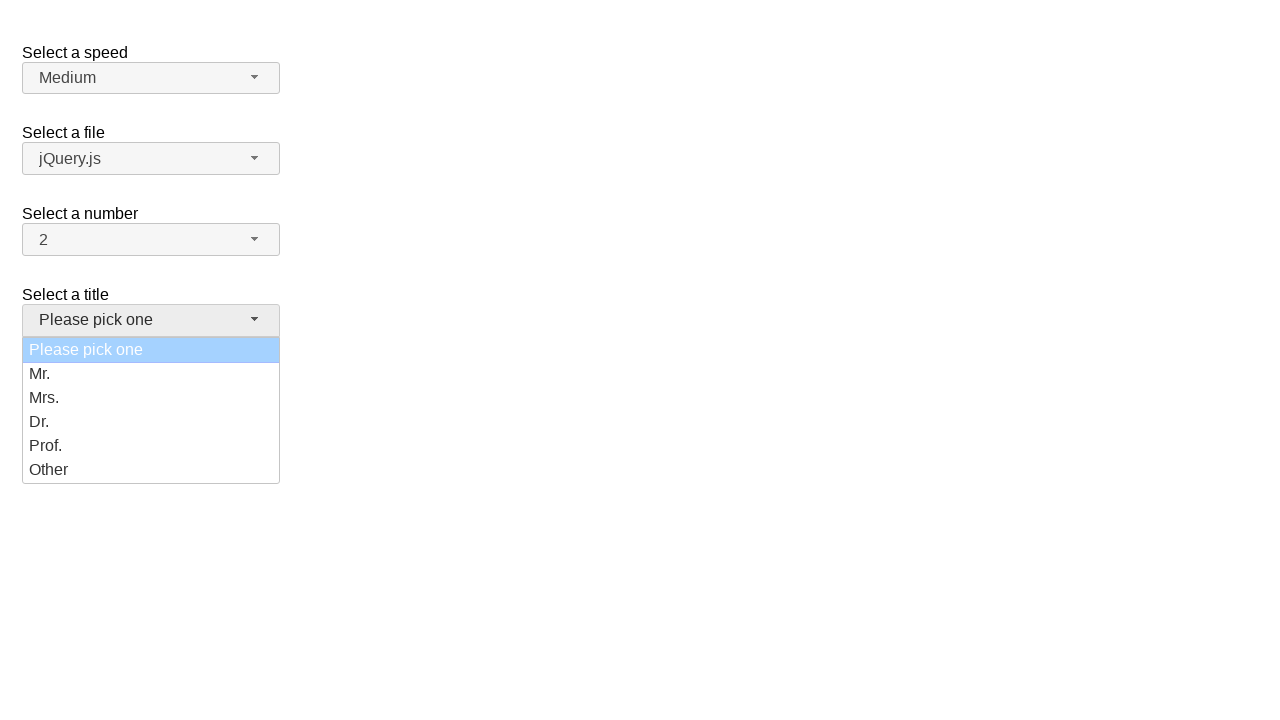

Selected 'Mrs.' option from salutation dropdown menu at (151, 398) on xpath=//ul[@id='salutation-menu']//div[text()='Mrs.']
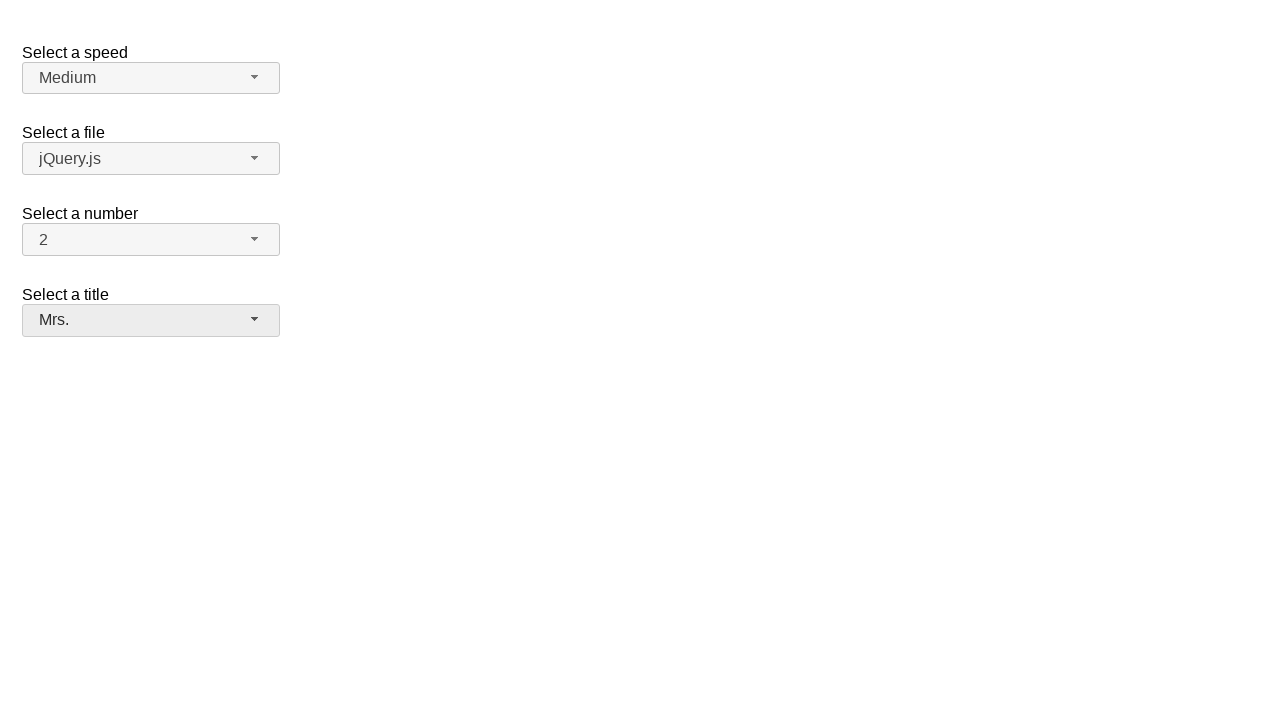

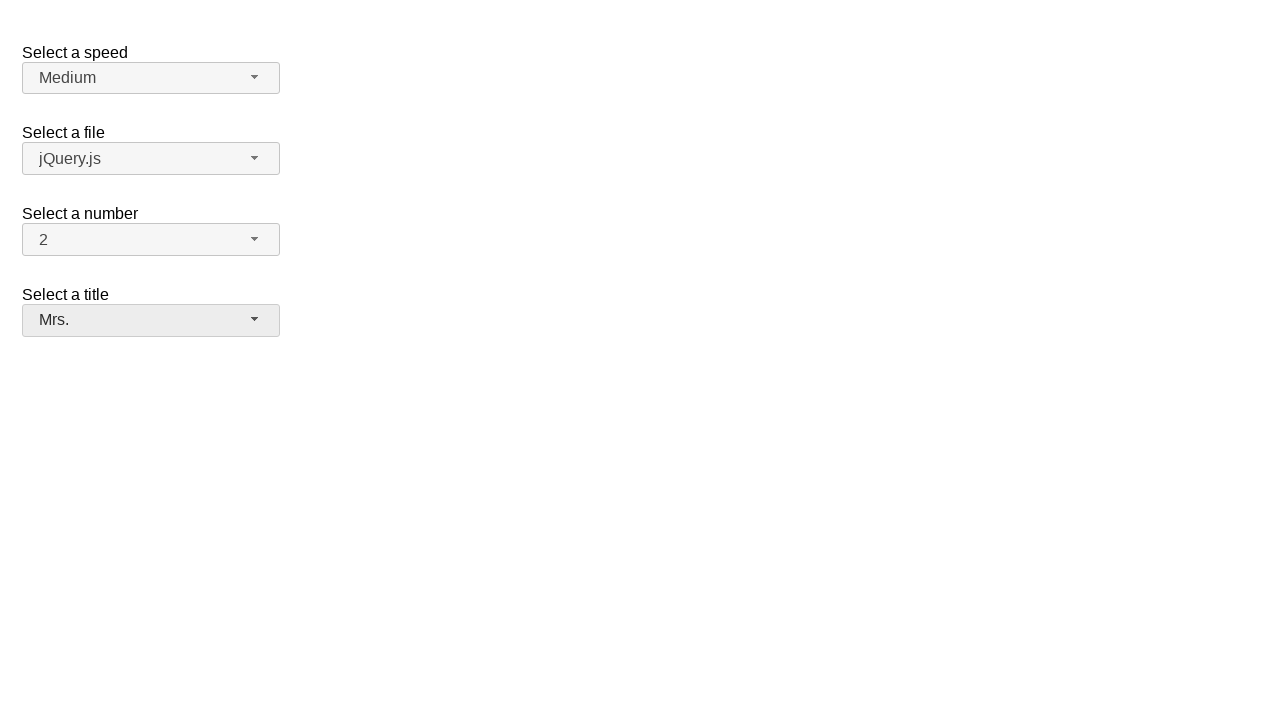